Tests complex drag and drop using click-hold-move-release actions

Starting URL: https://the-internet.herokuapp.com/drag_and_drop

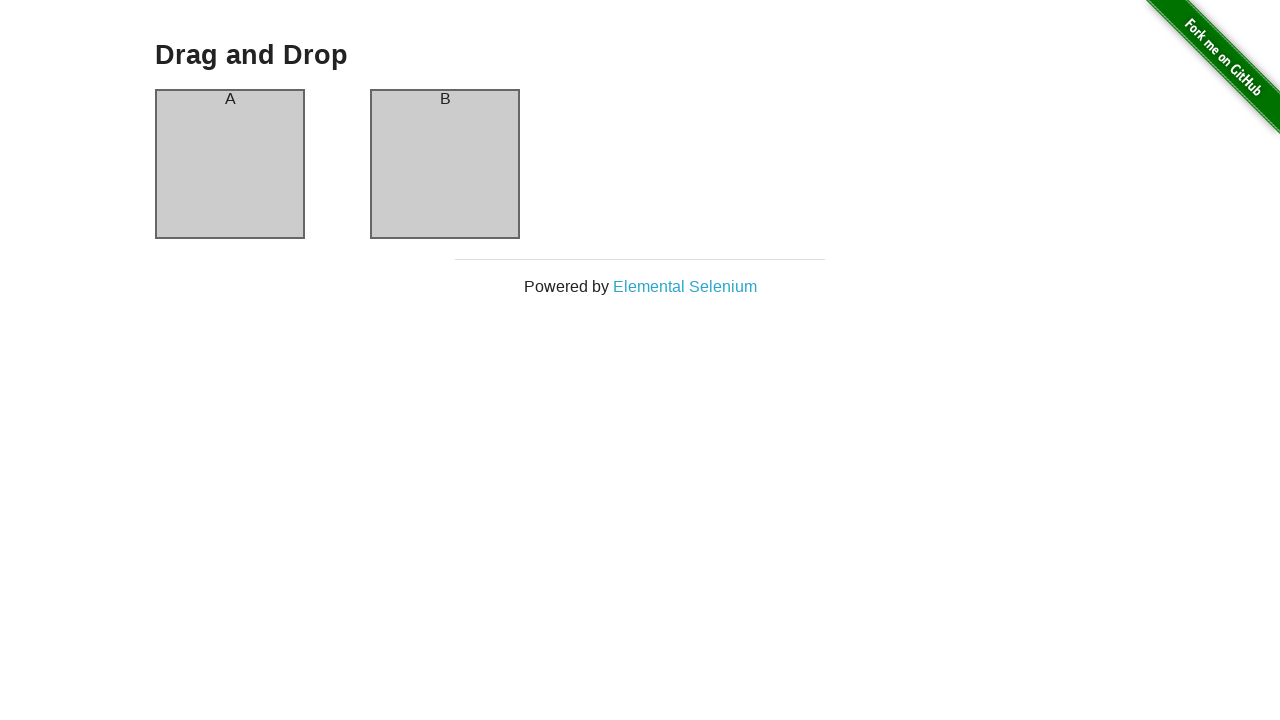

Located source element (column-a)
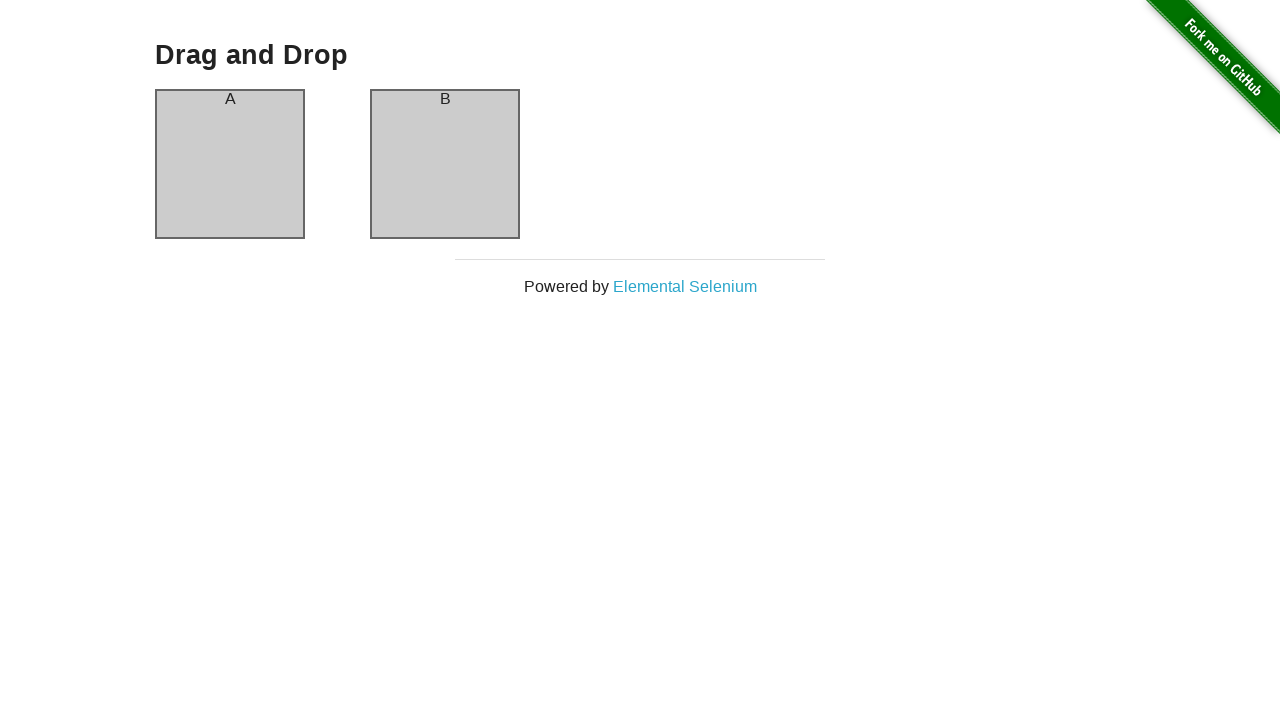

Located target element (column-b)
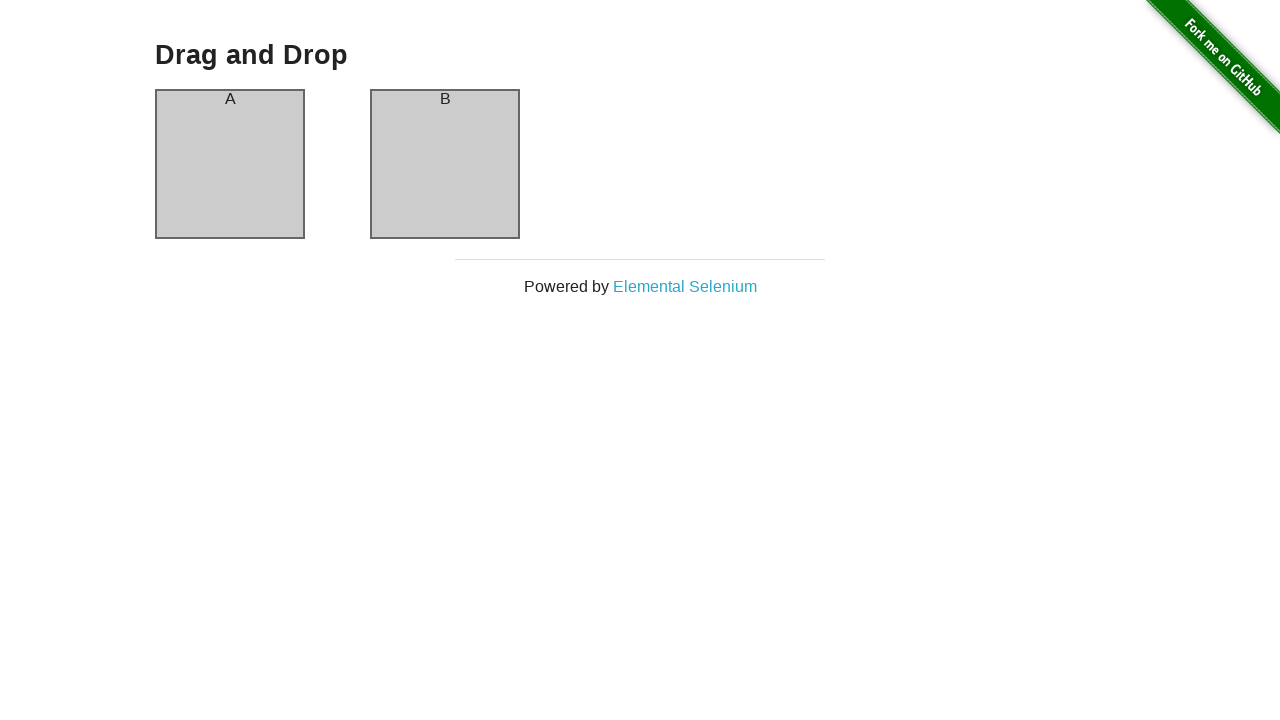

Retrieved bounding box of source element
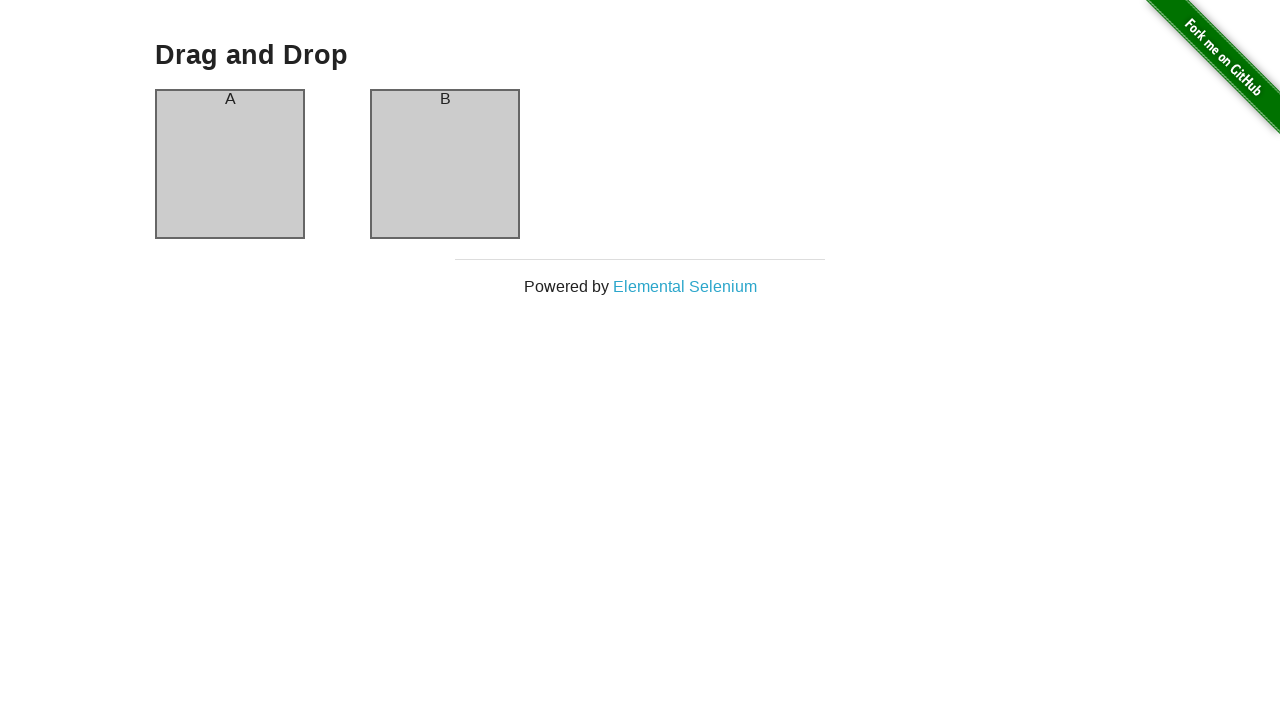

Retrieved bounding box of target element
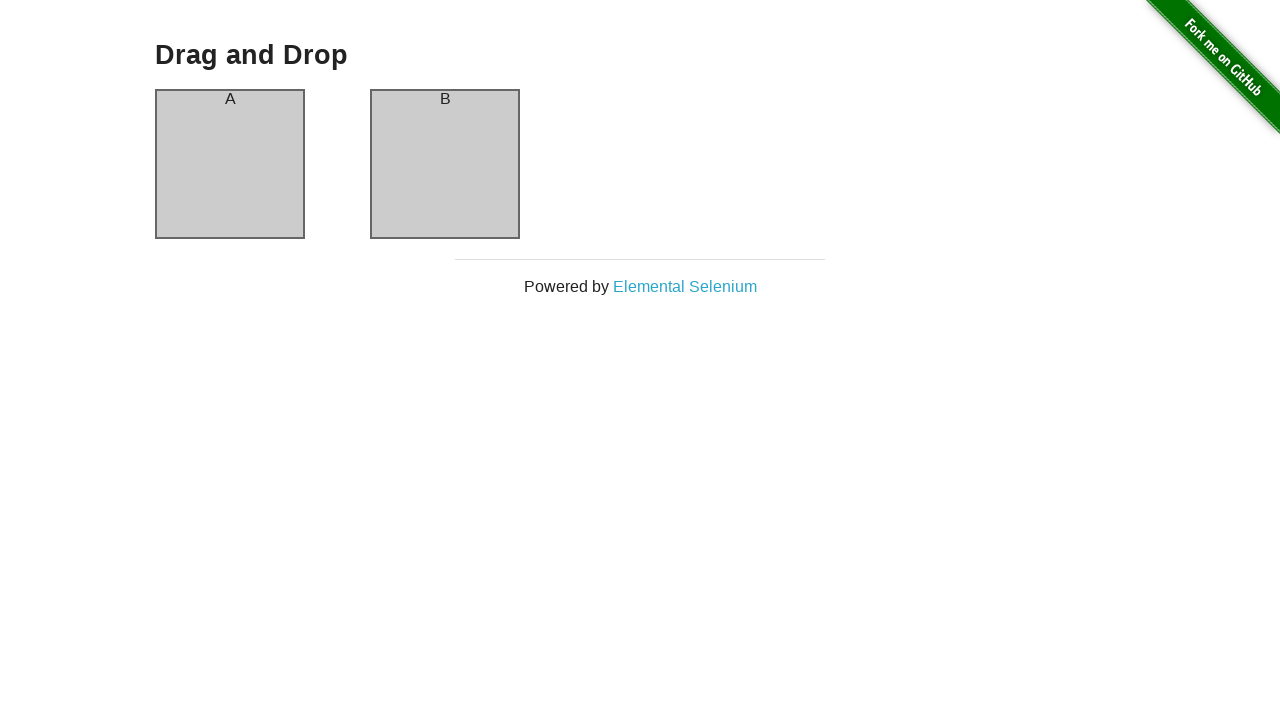

Moved mouse to center of source element at (230, 164)
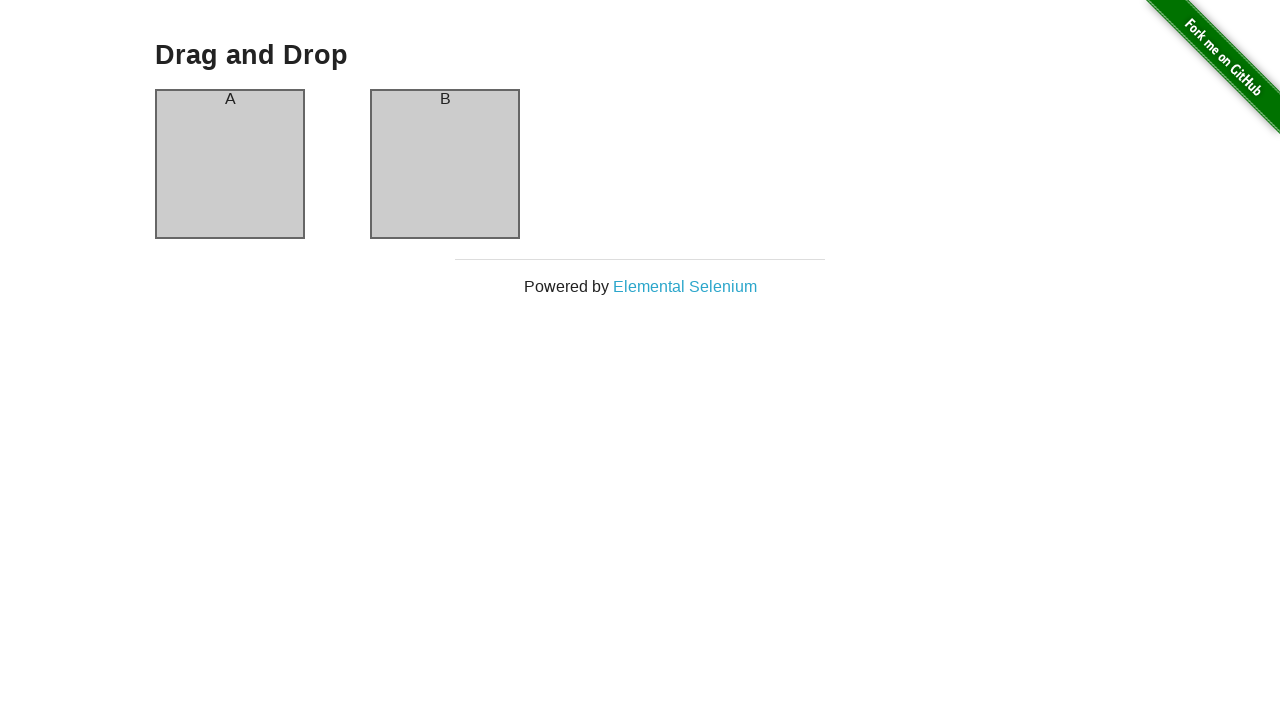

Pressed mouse button down on source element at (230, 164)
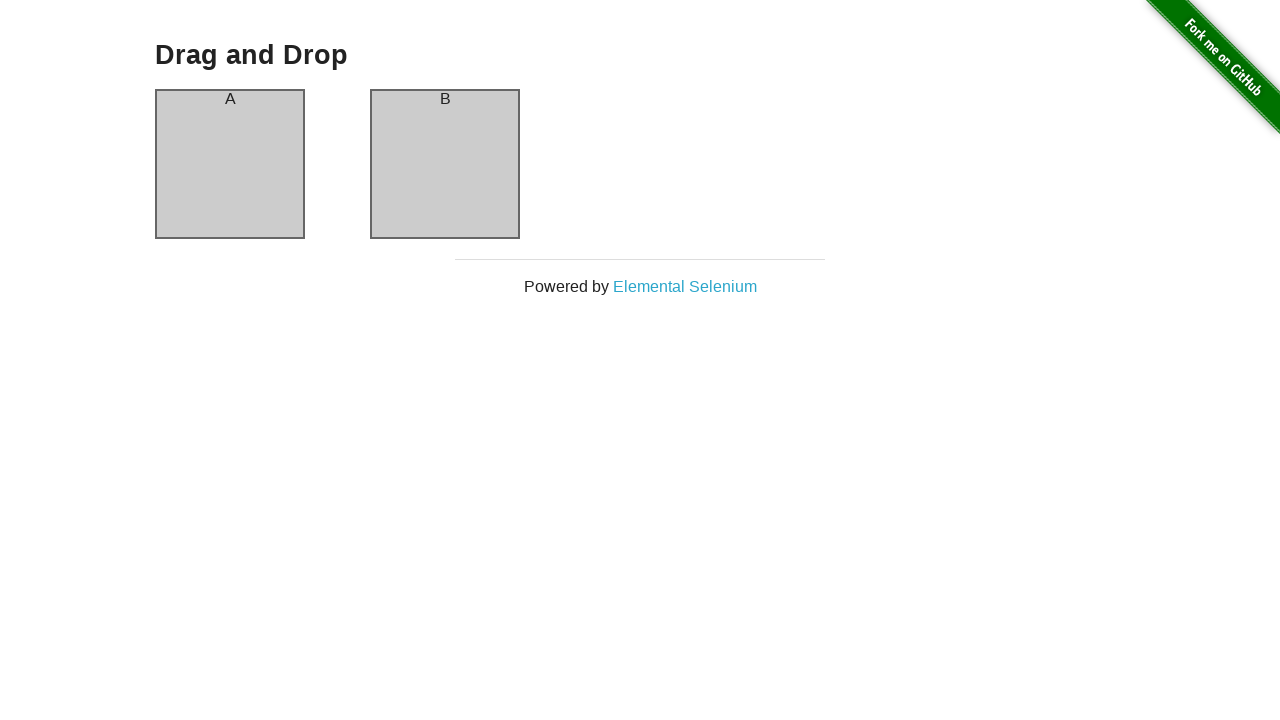

Dragged mouse to center of target element at (445, 164)
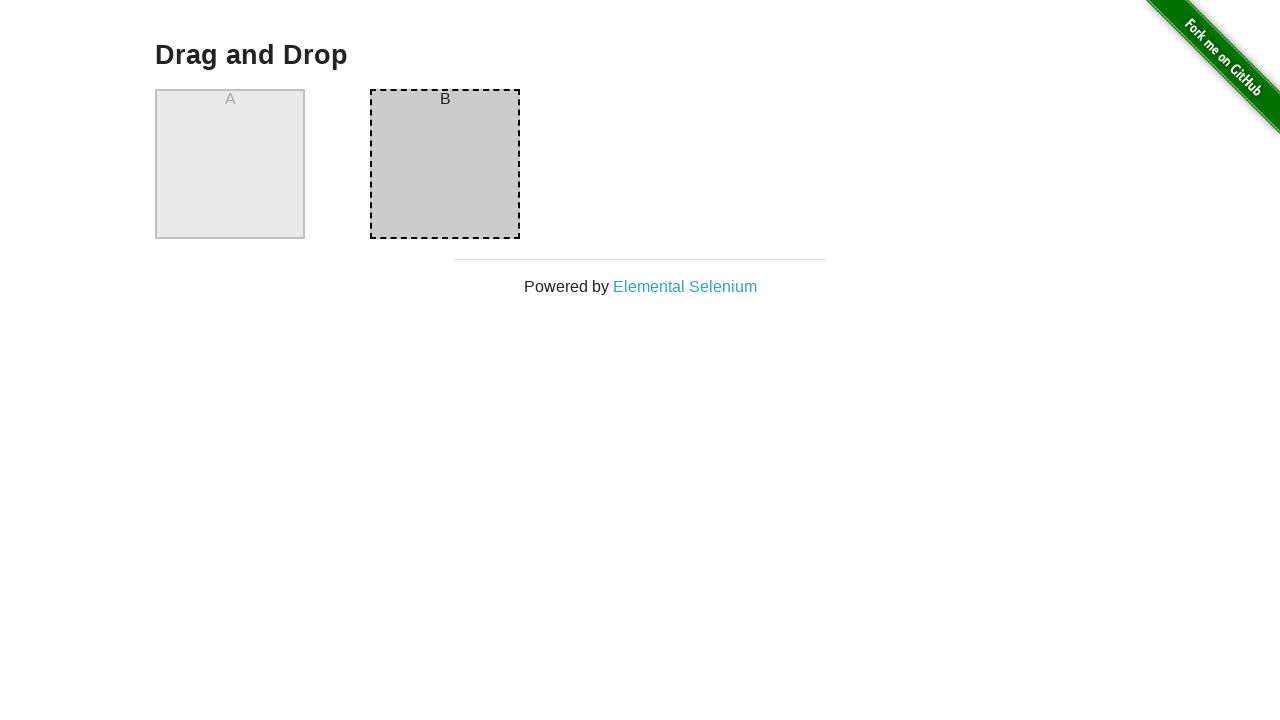

Released mouse button, completing drag and drop operation at (445, 164)
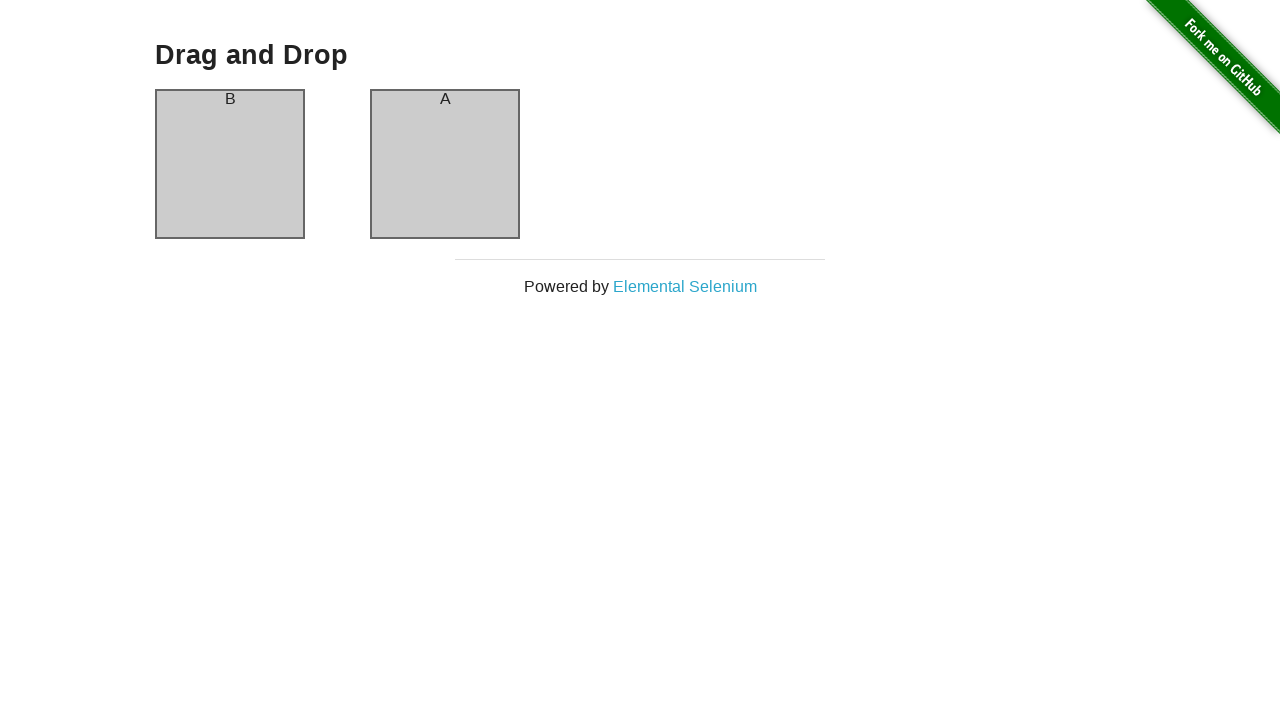

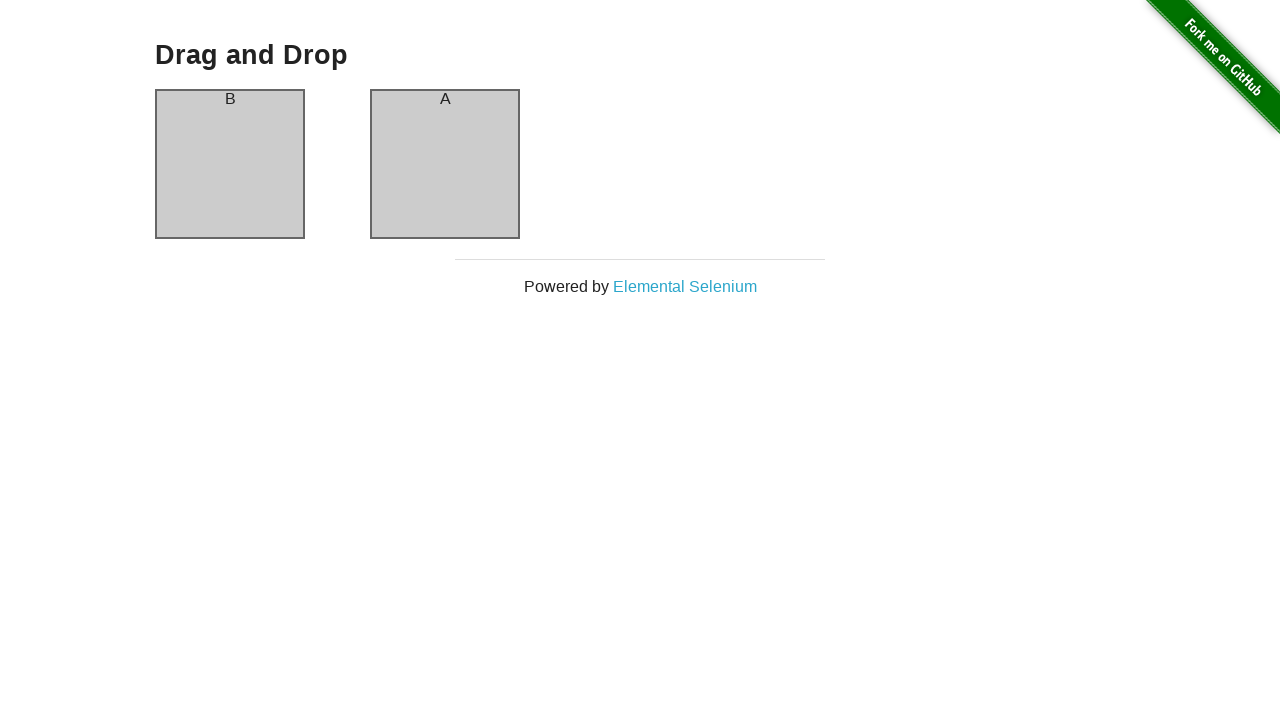